Tests dropdown selection functionality by selecting options using different methods (visible text, value, index), then navigates to a checkbox page to test checkbox click interactions.

Starting URL: https://the-internet.herokuapp.com/dropdown

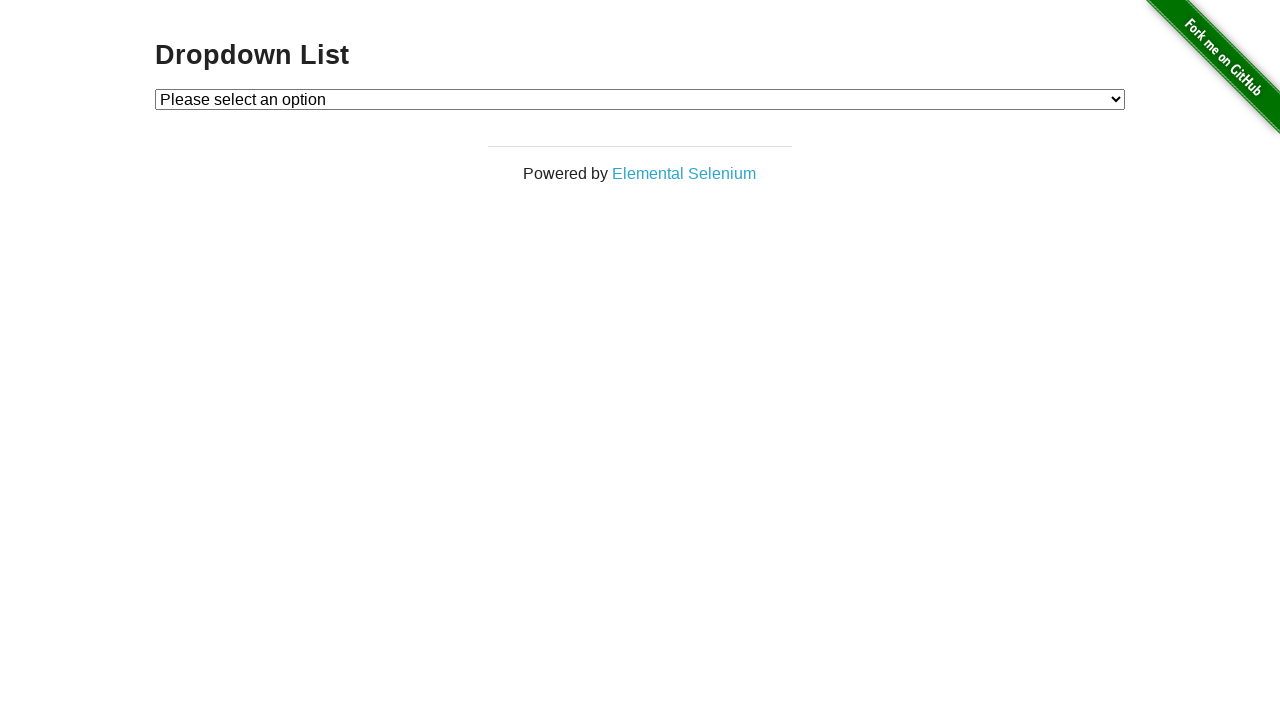

Selected dropdown option by visible text 'Option 2' on #dropdown
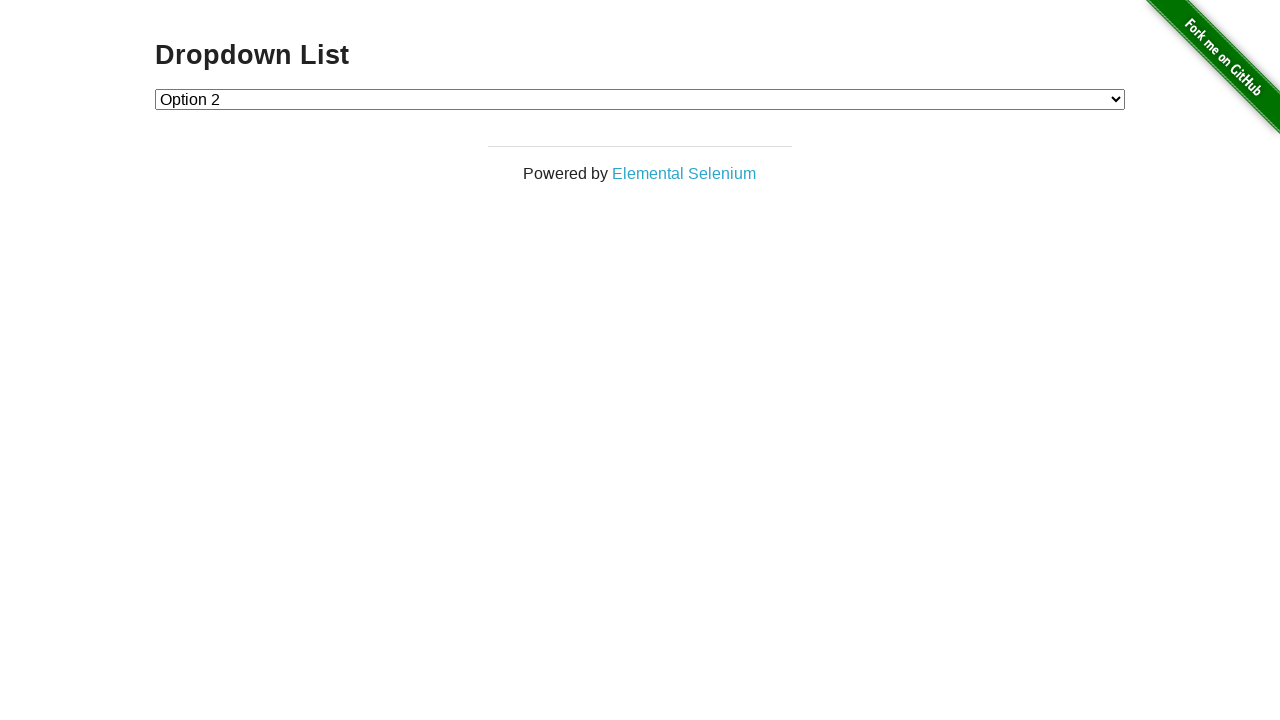

Selected dropdown option by value '1' on #dropdown
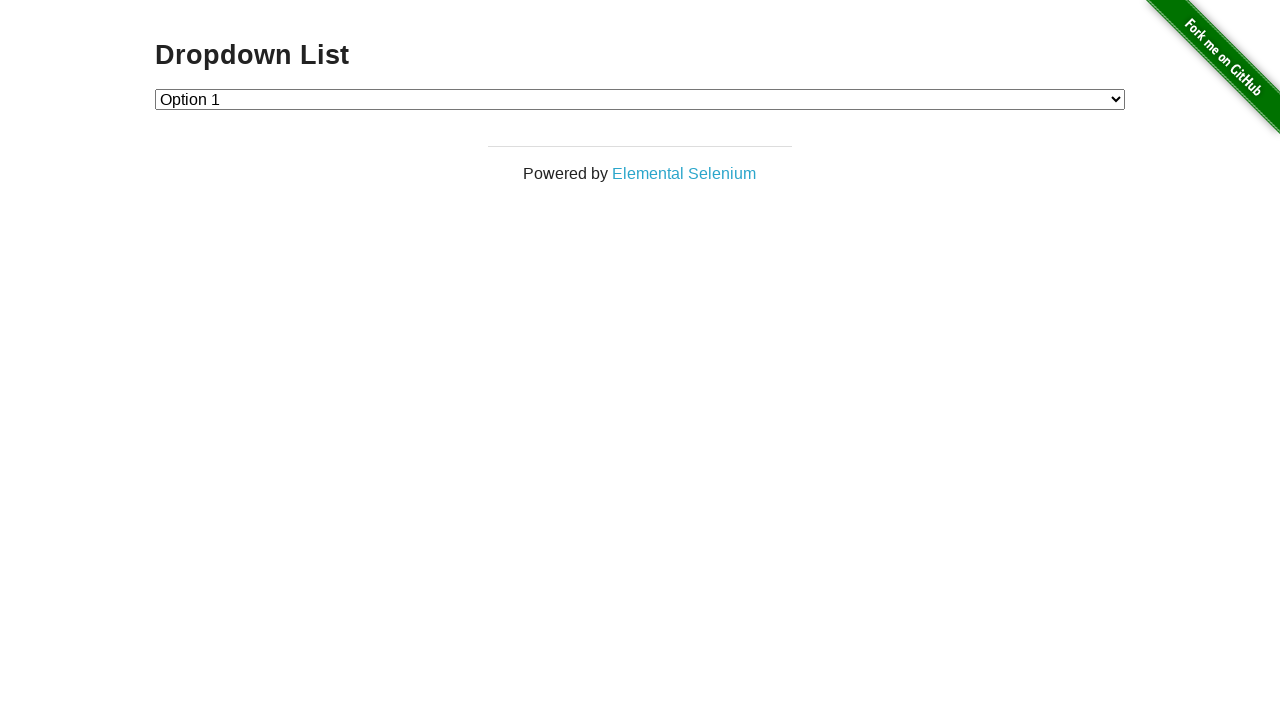

Selected dropdown option by index 2 ('Option 2') on #dropdown
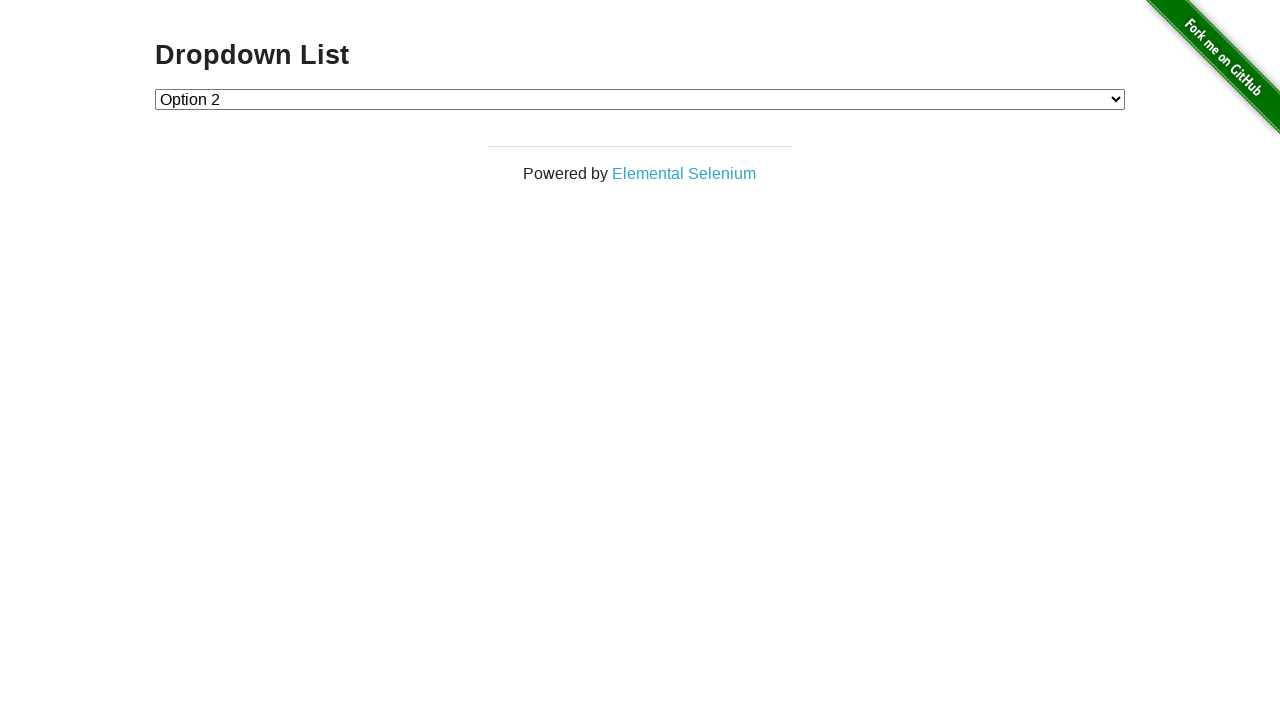

Retrieved selected dropdown option text
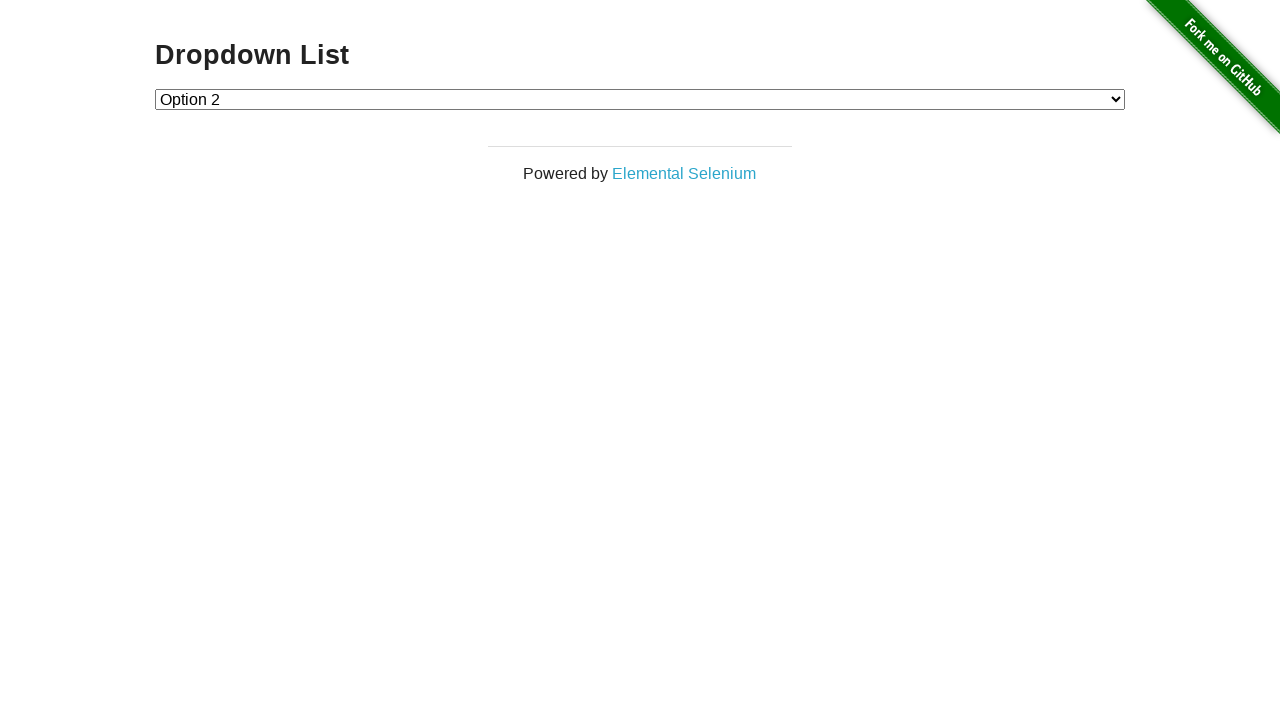

Verified selected option text is 'Option 2'
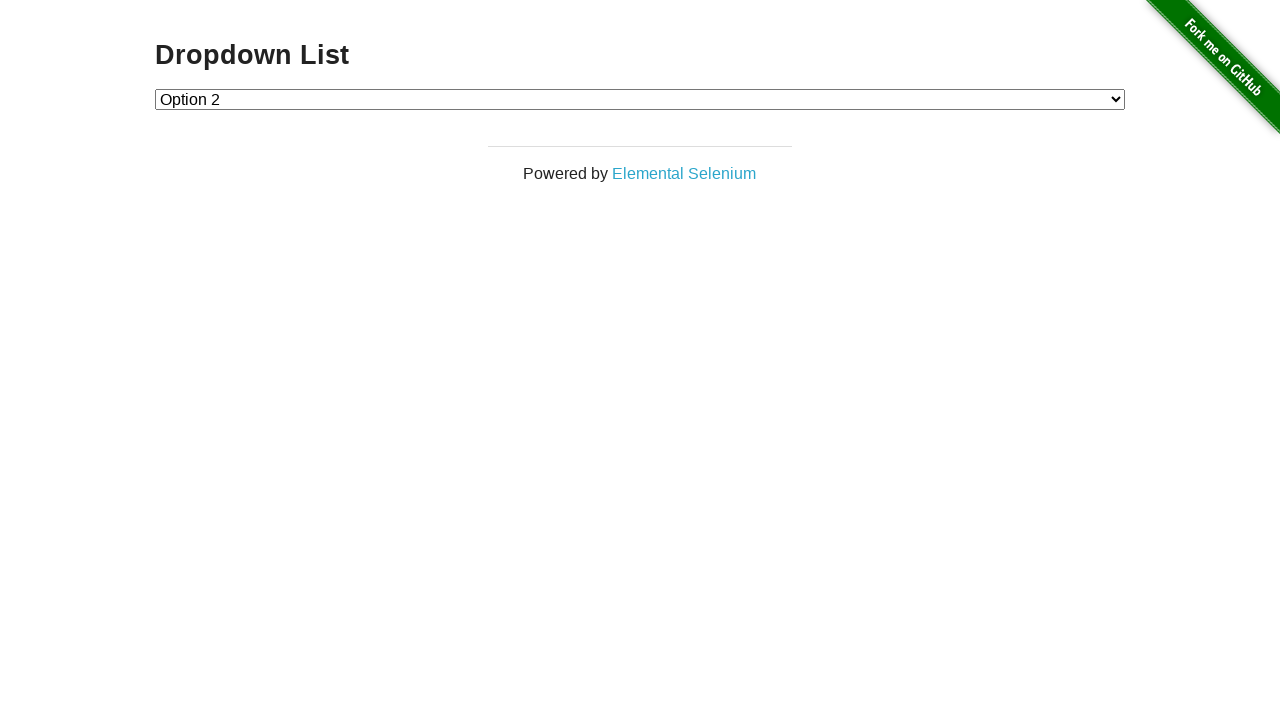

Navigated to checkboxes page
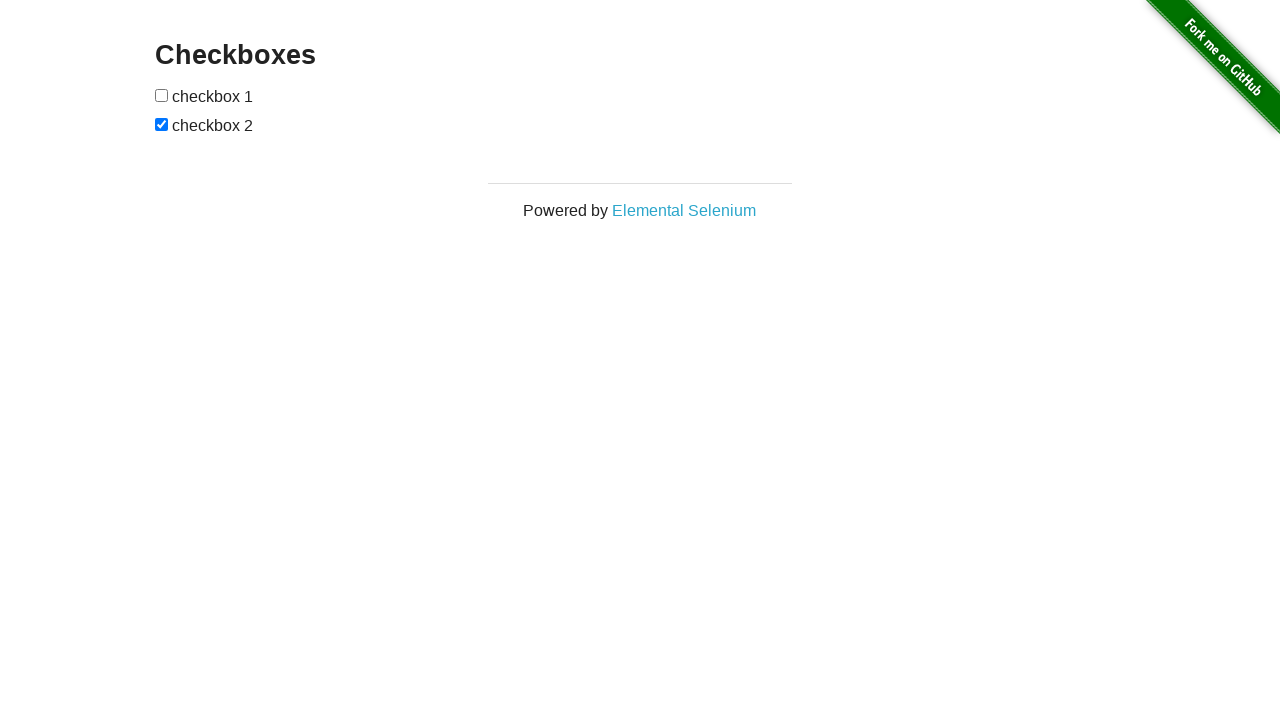

Clicked first checkbox at (162, 95) on xpath=//html/body/div[2]/div/div/form/input[1]
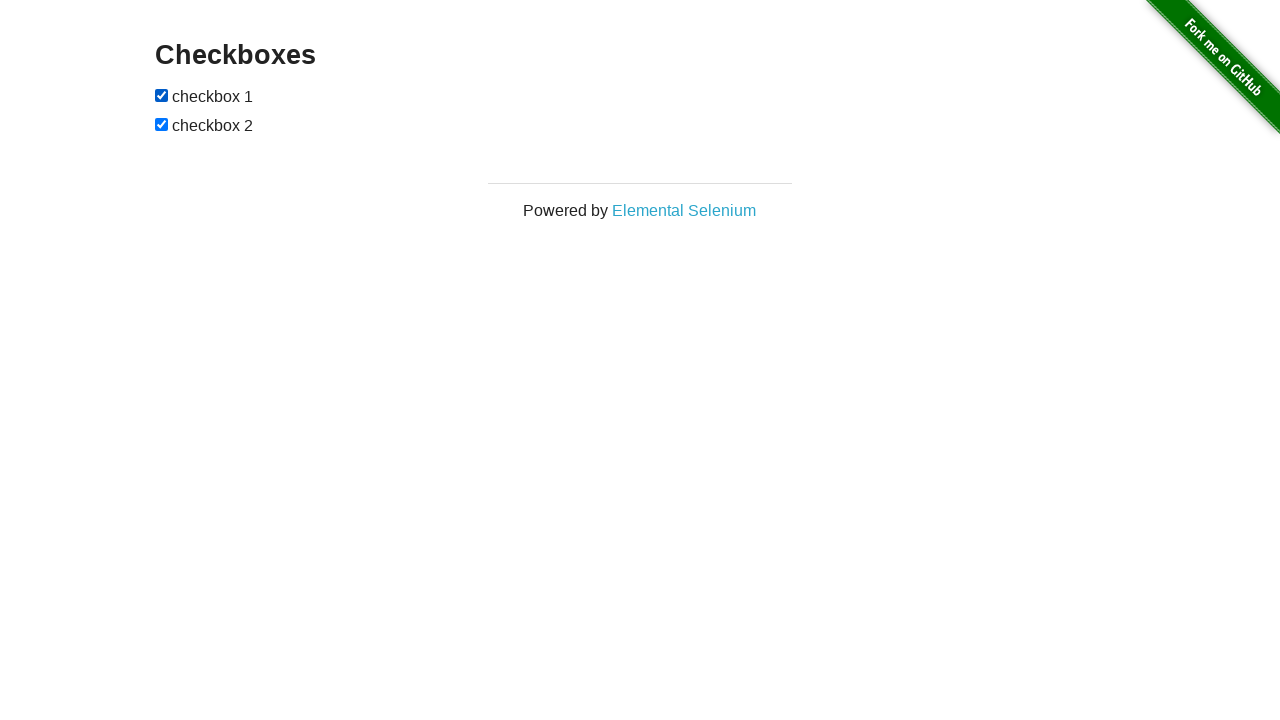

Clicked second checkbox at (162, 124) on xpath=//html/body/div[2]/div/div/form/input[2]
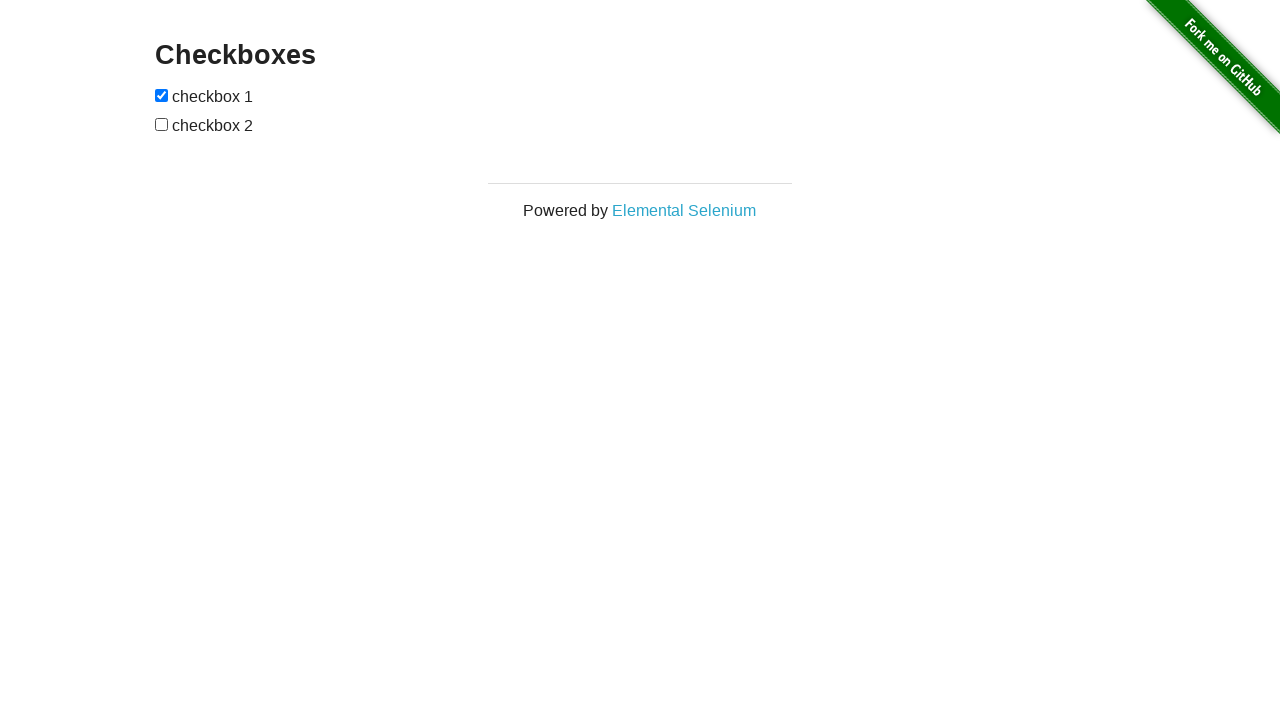

Unchecked first checkbox at (162, 95) on xpath=//html/body/div[2]/div/div/form/input[1]
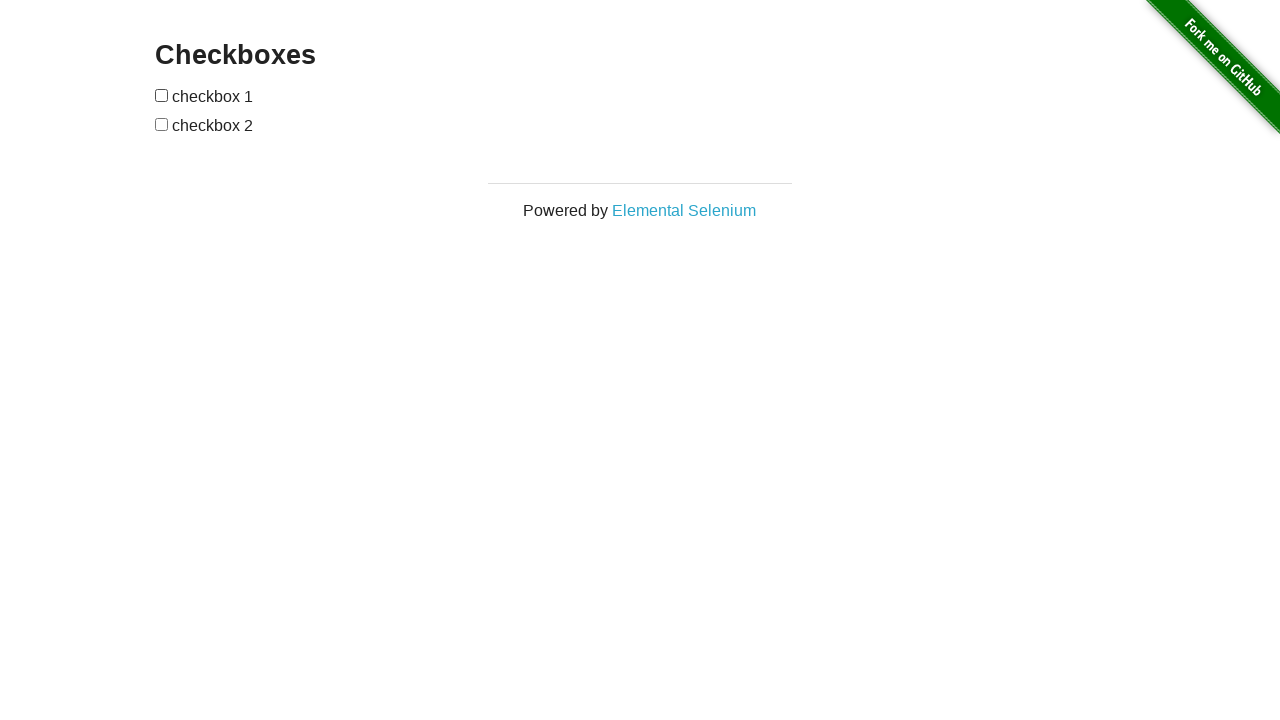

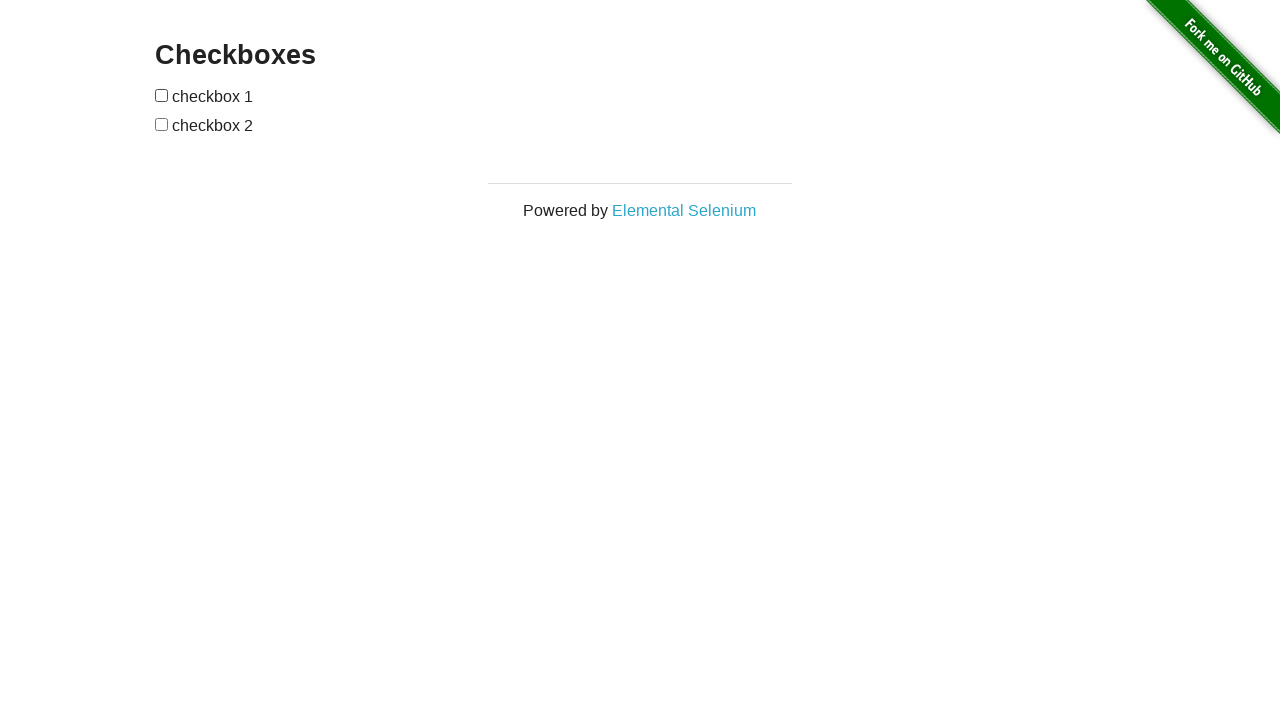